Tests marking individual todo items as complete by checking their checkboxes

Starting URL: https://demo.playwright.dev/todomvc

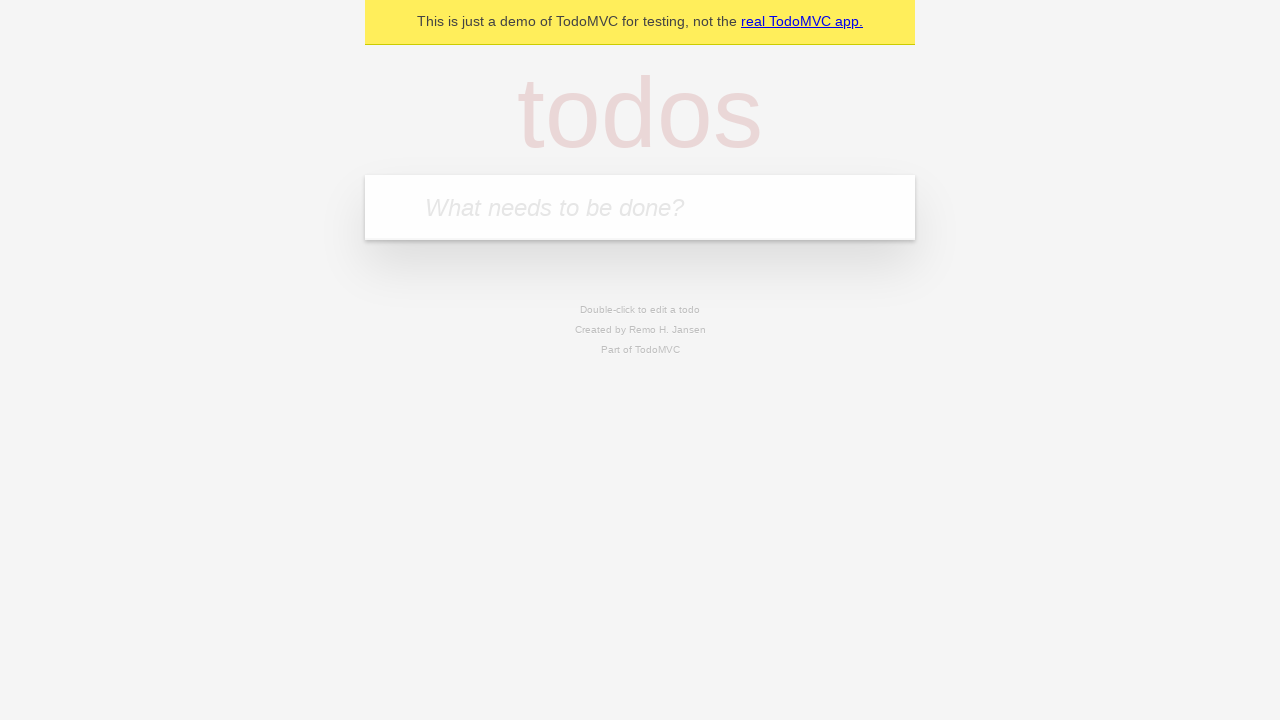

Filled input field with 'buy some cheese' on internal:attr=[placeholder="What needs to be done?"i]
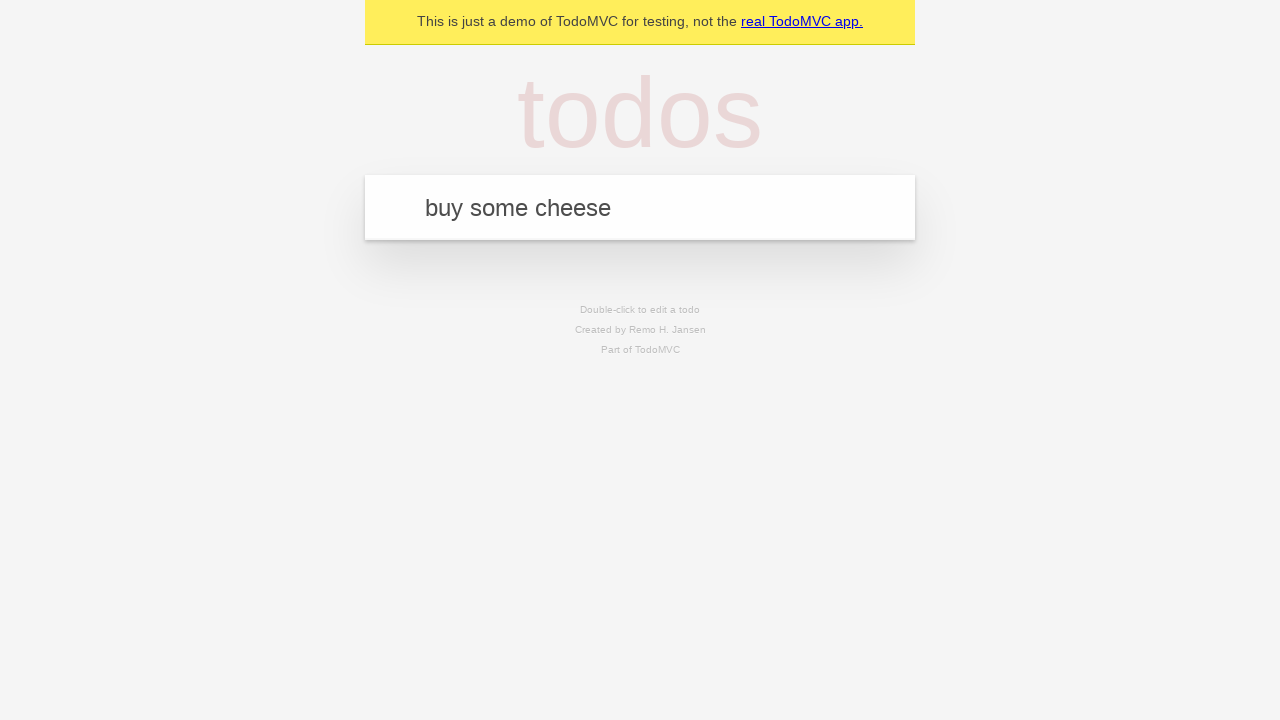

Pressed Enter to add first todo item on internal:attr=[placeholder="What needs to be done?"i]
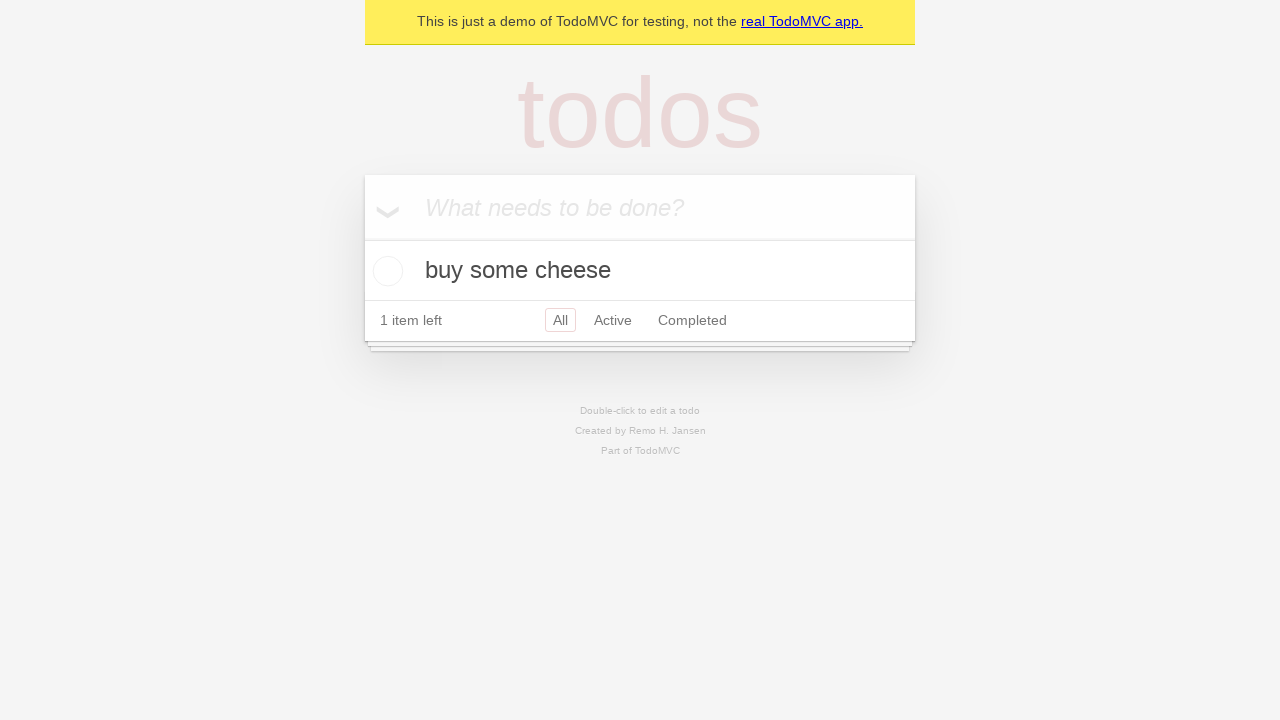

Filled input field with 'feed the cat' on internal:attr=[placeholder="What needs to be done?"i]
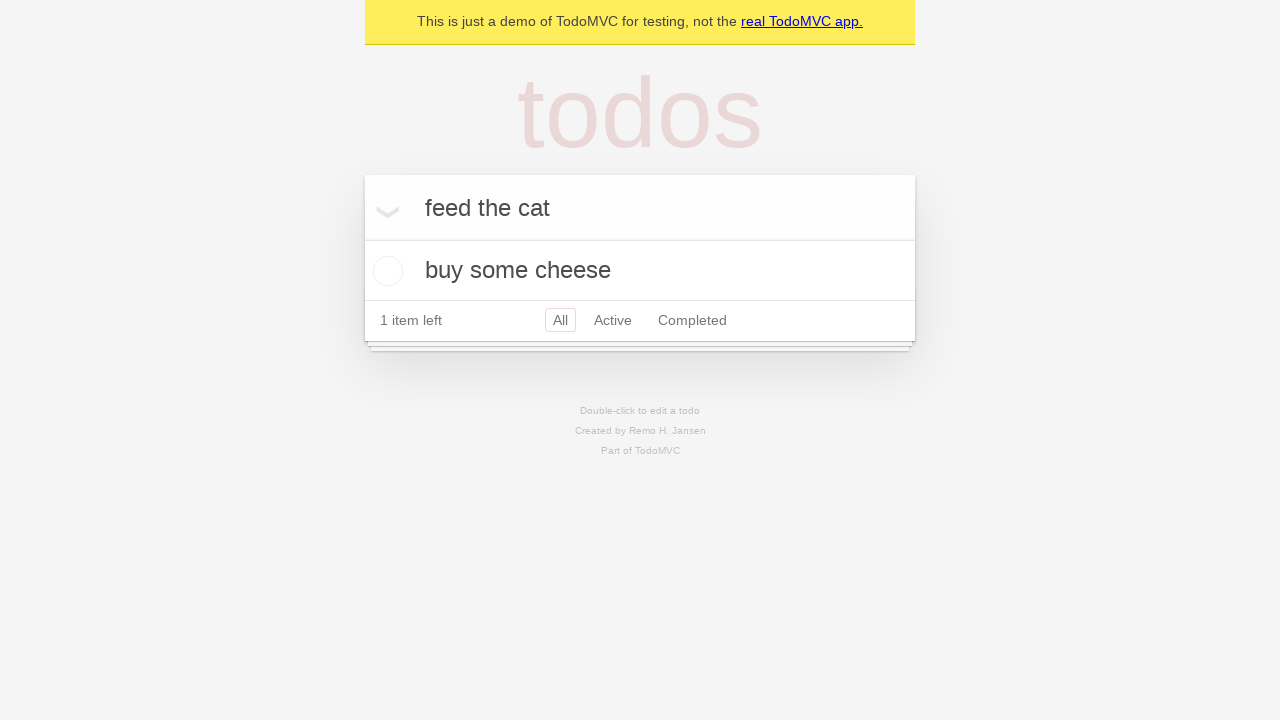

Pressed Enter to add second todo item on internal:attr=[placeholder="What needs to be done?"i]
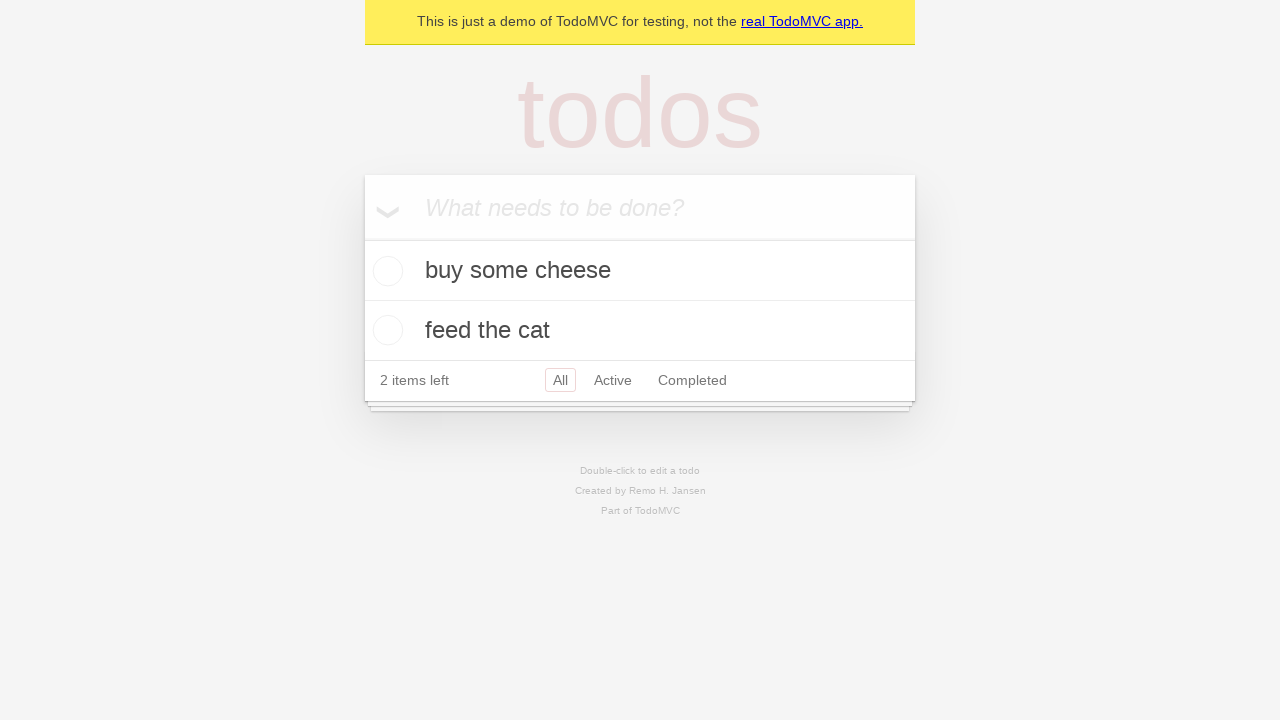

Waited for second todo item to appear
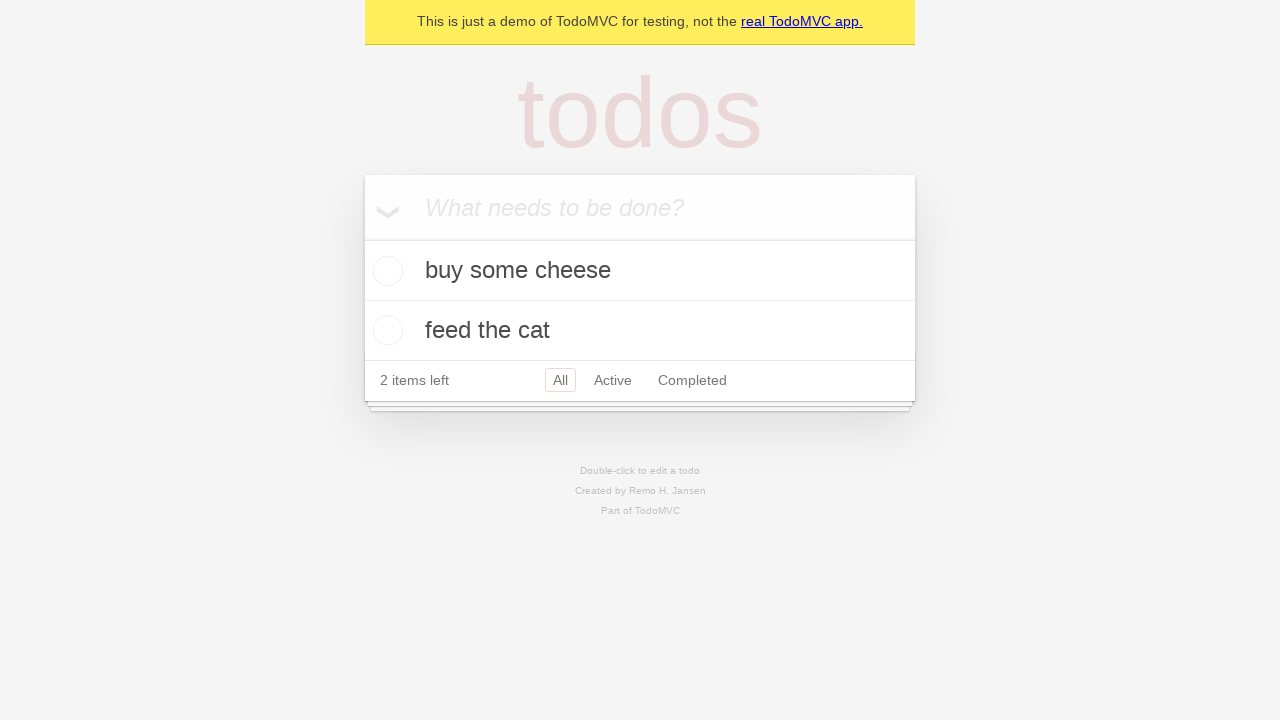

Checked checkbox for first todo item 'buy some cheese' at (385, 271) on [data-testid='todo-item'] >> nth=0 >> internal:role=checkbox
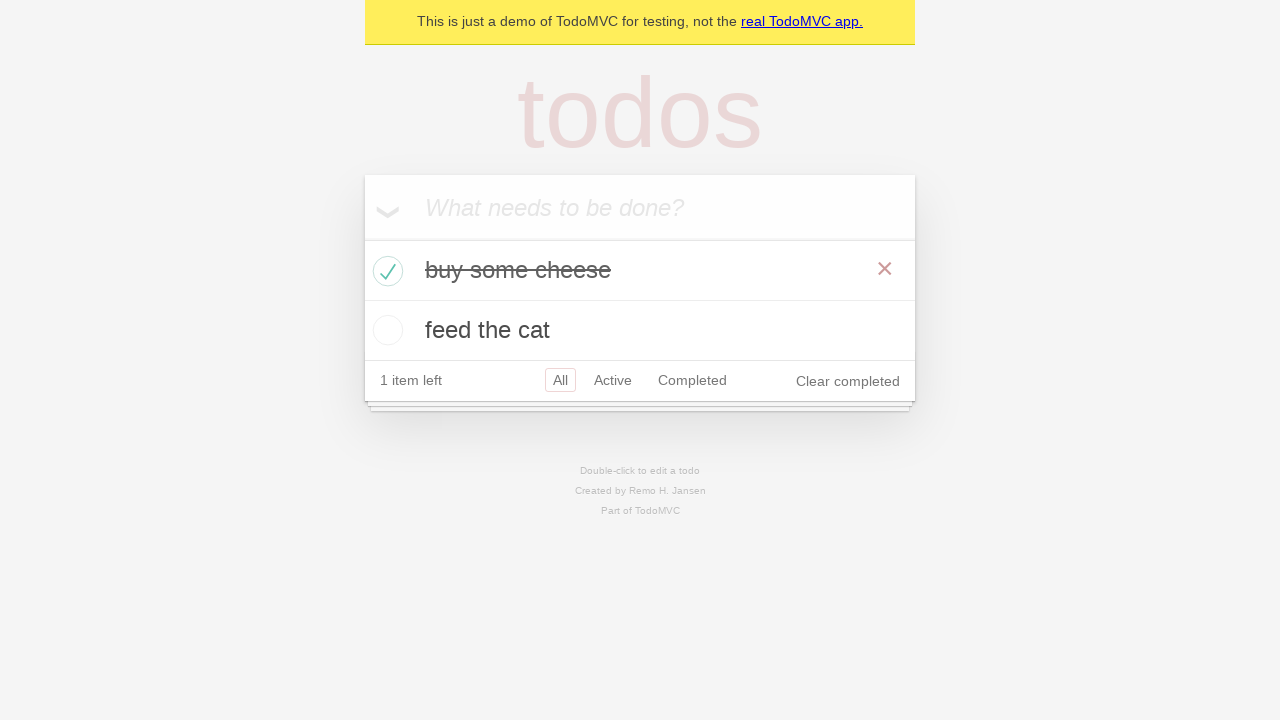

Checked checkbox for second todo item 'feed the cat' at (385, 330) on [data-testid='todo-item'] >> nth=1 >> internal:role=checkbox
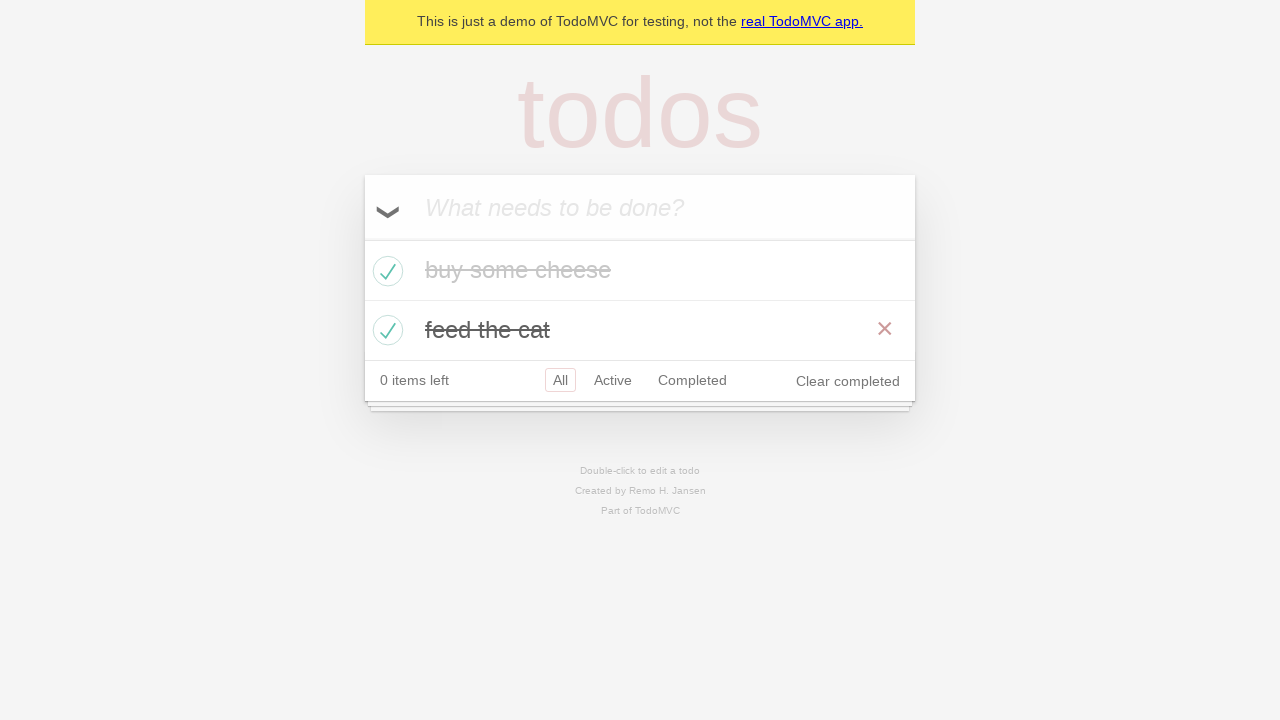

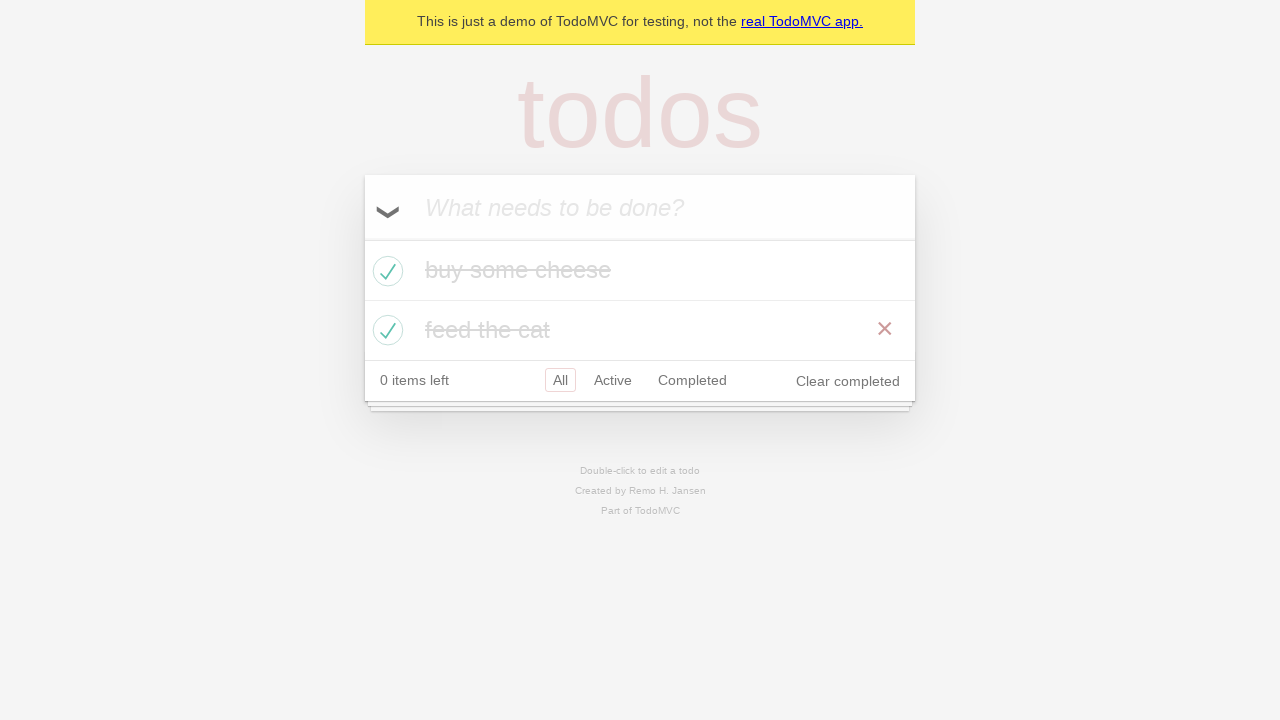